Tests navigation to A/B Testing page by clicking on the A/B Testing link and verifying the page title is "No A/B Test"

Starting URL: https://practice.cydeo.com/

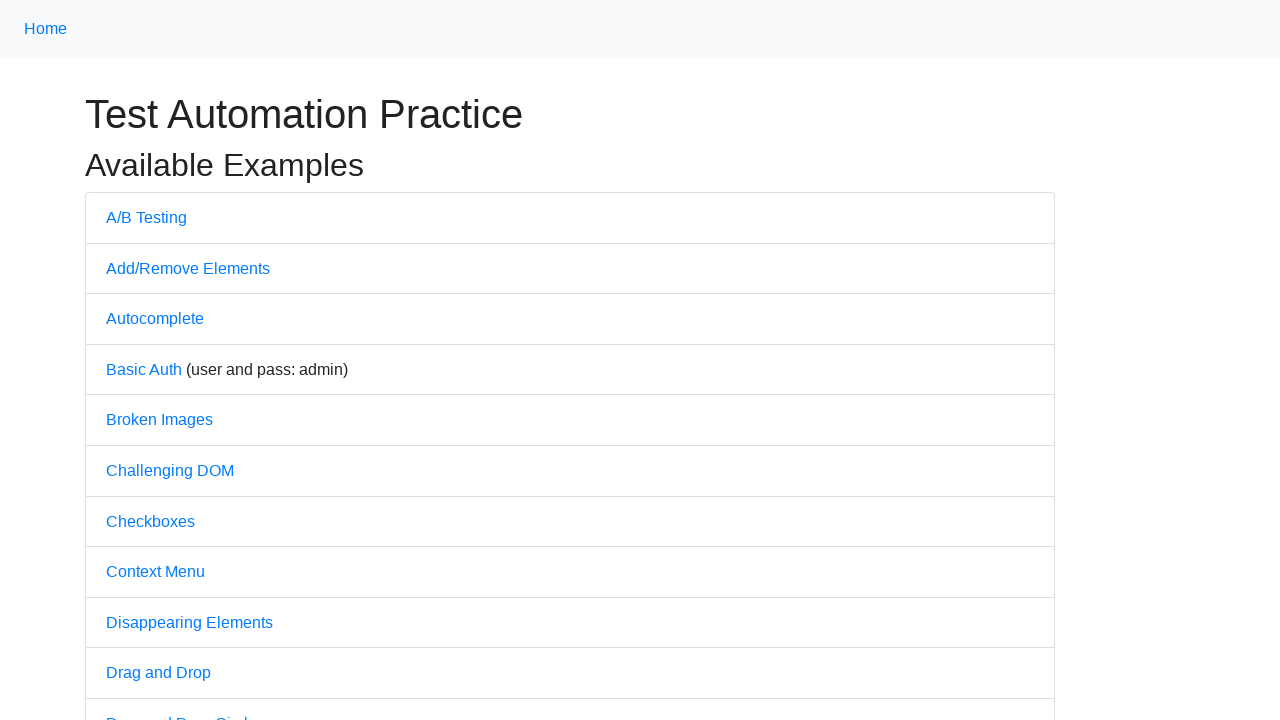

Retrieved header text from .h1y element
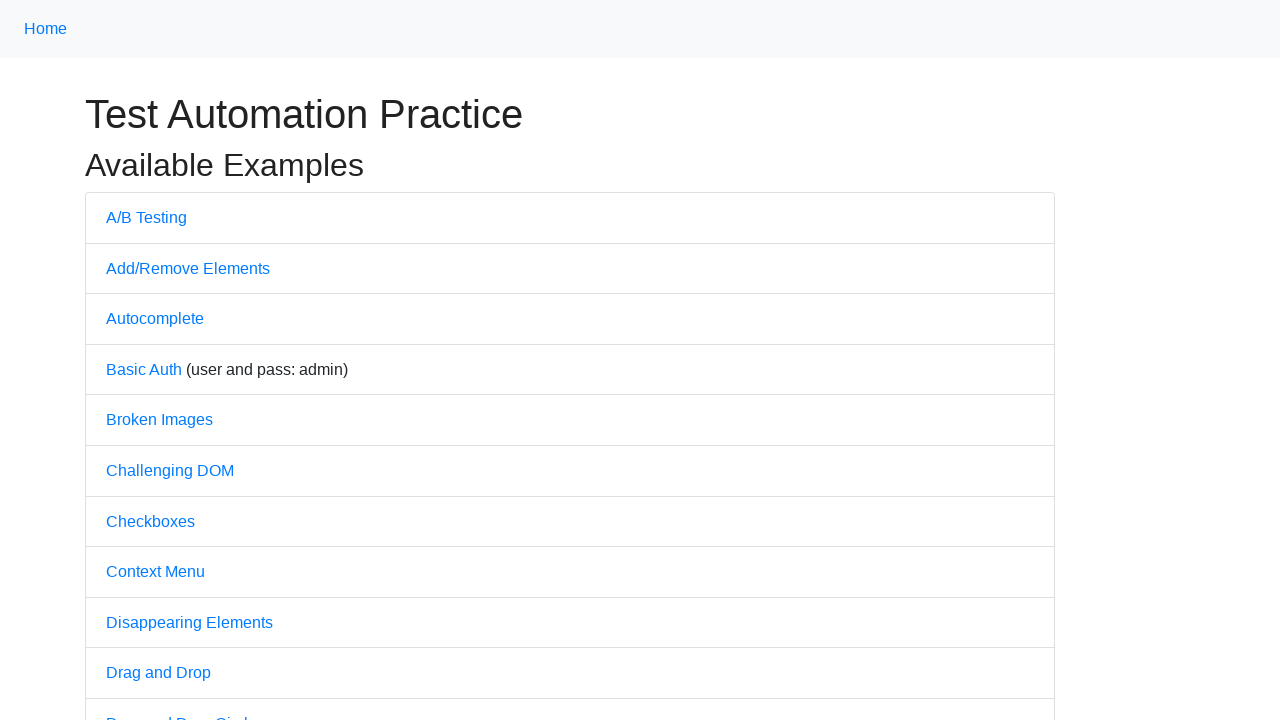

Clicked on A/B Testing link at (146, 217) on a:has-text('A/B')
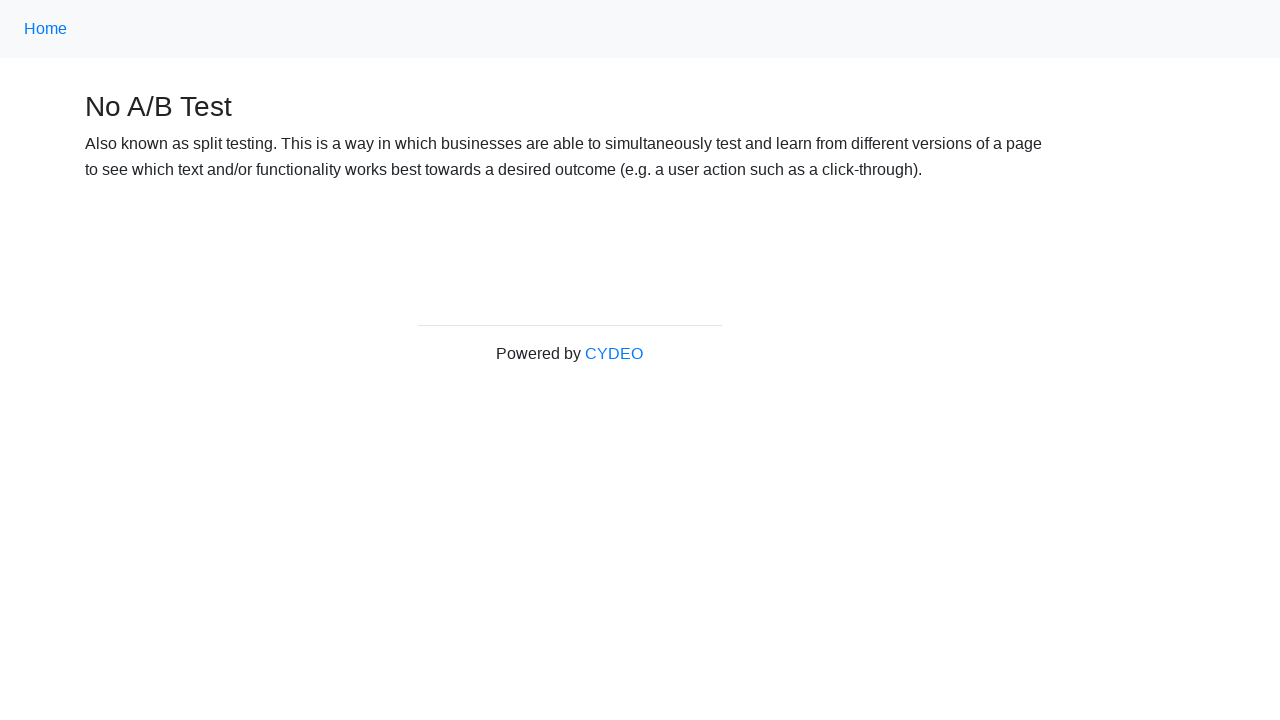

Waited for page to load (domcontentloaded state)
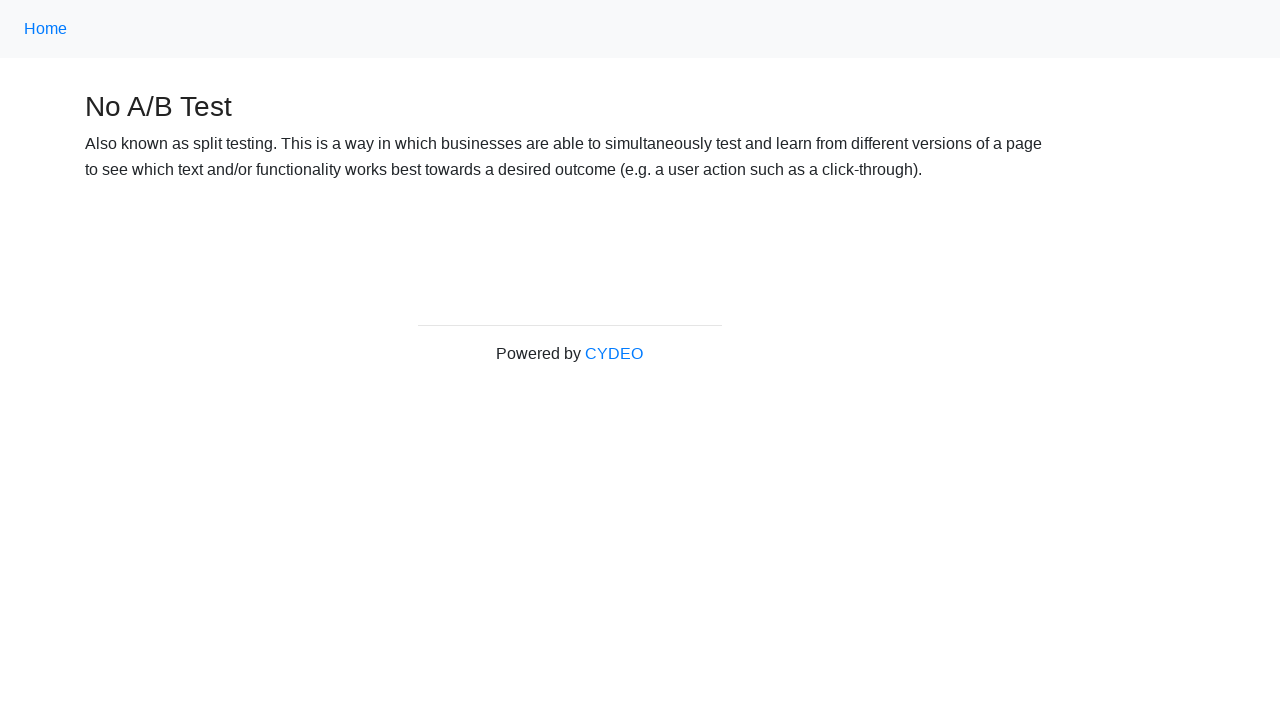

Retrieved page title: 'No A/B Test'
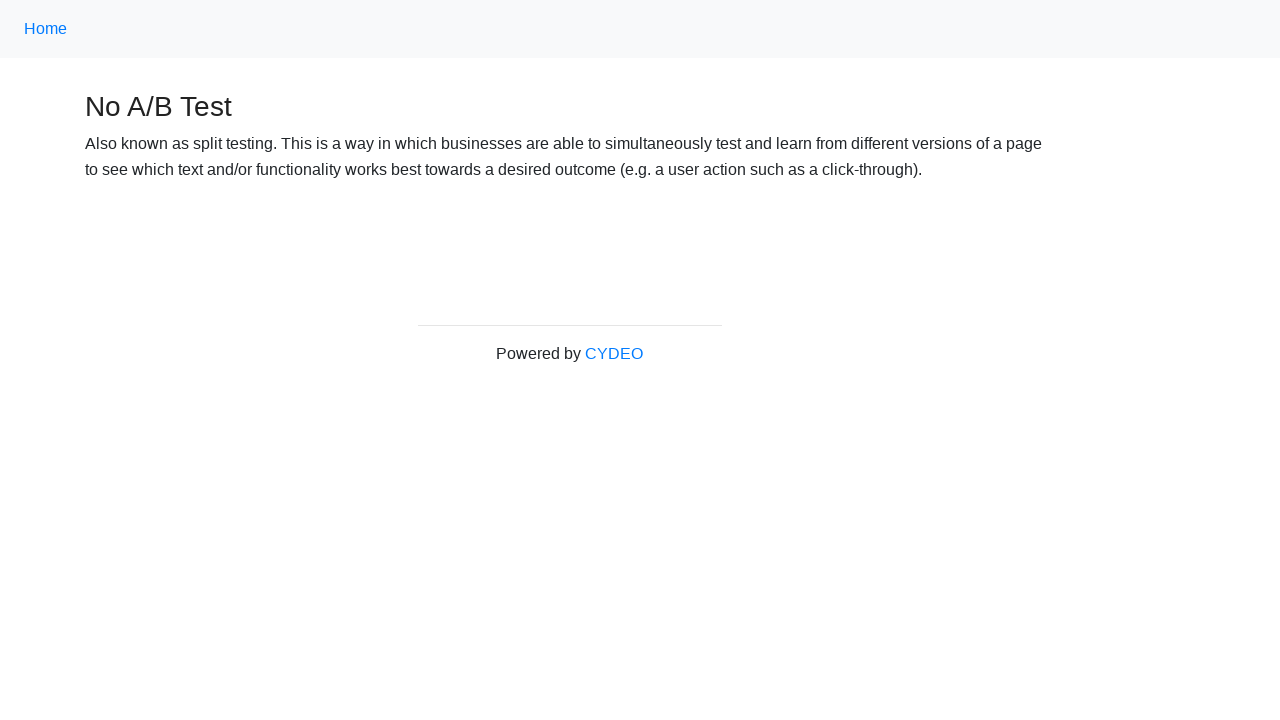

Verified page title is 'No A/B Test'
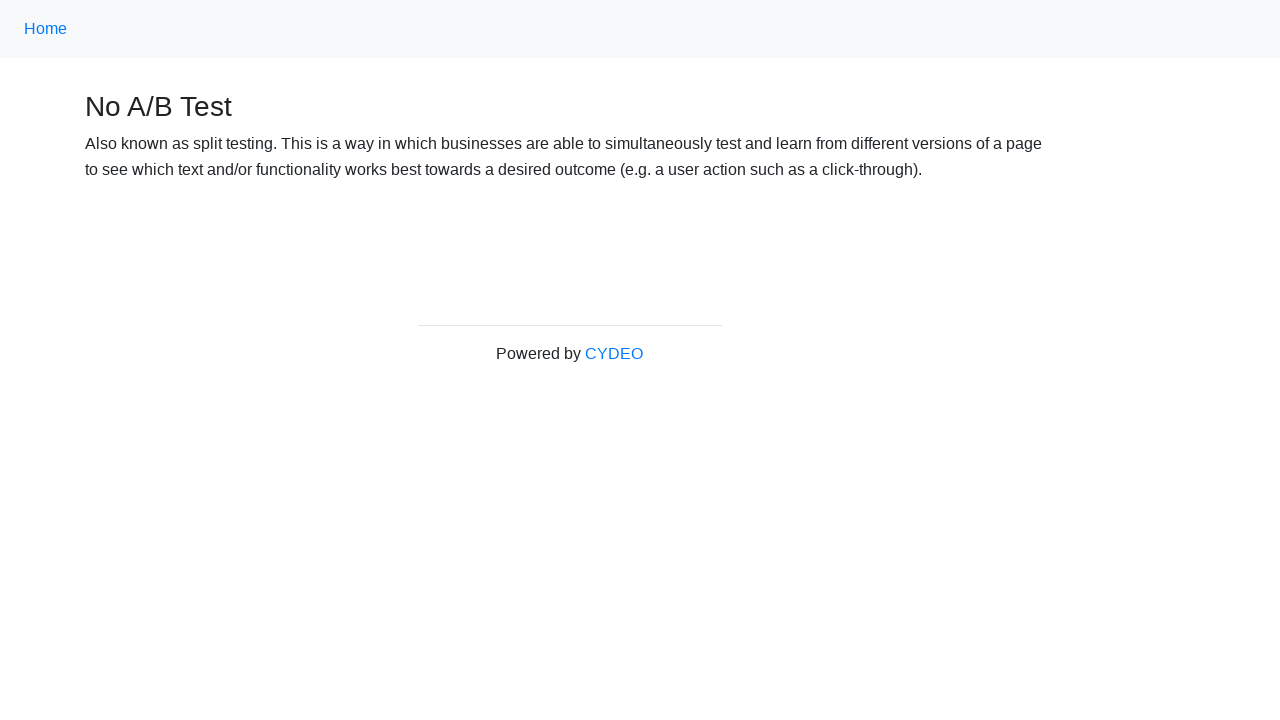

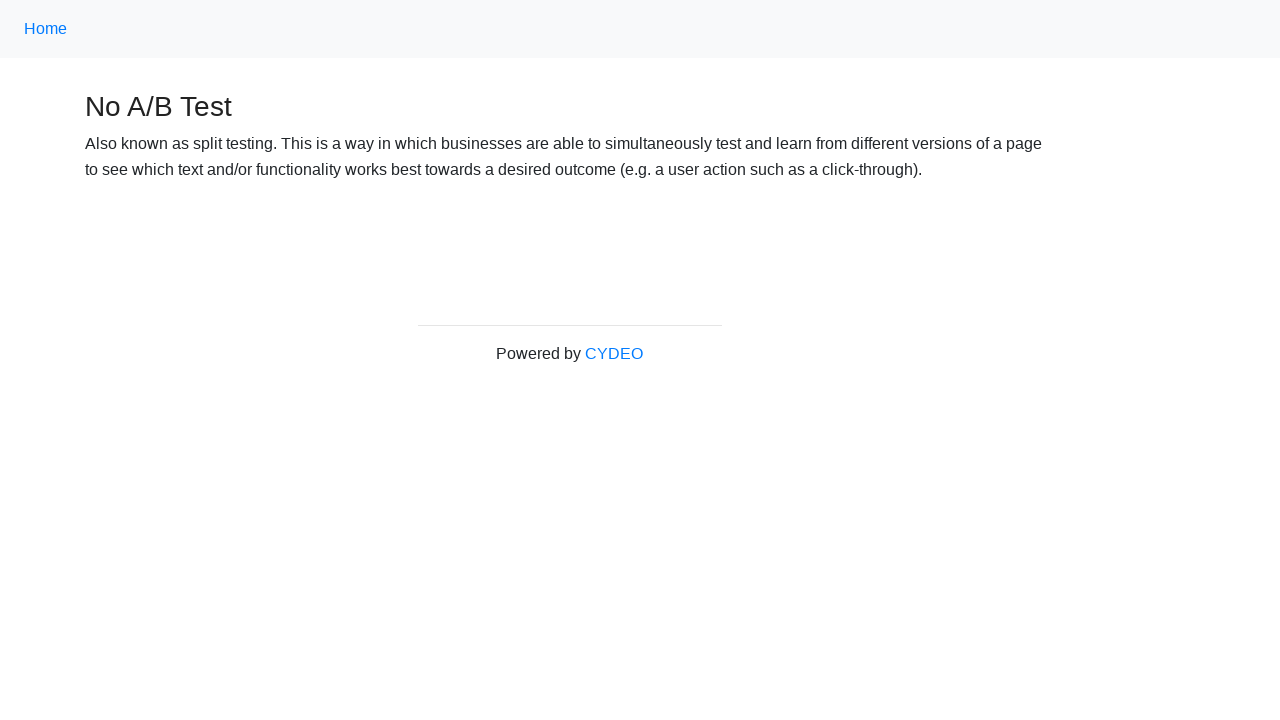